Tests JavaScript confirmation alert handling by clicking a button to trigger the alert, accepting it, and verifying the result message on the page.

Starting URL: http://the-internet.herokuapp.com/javascript_alerts

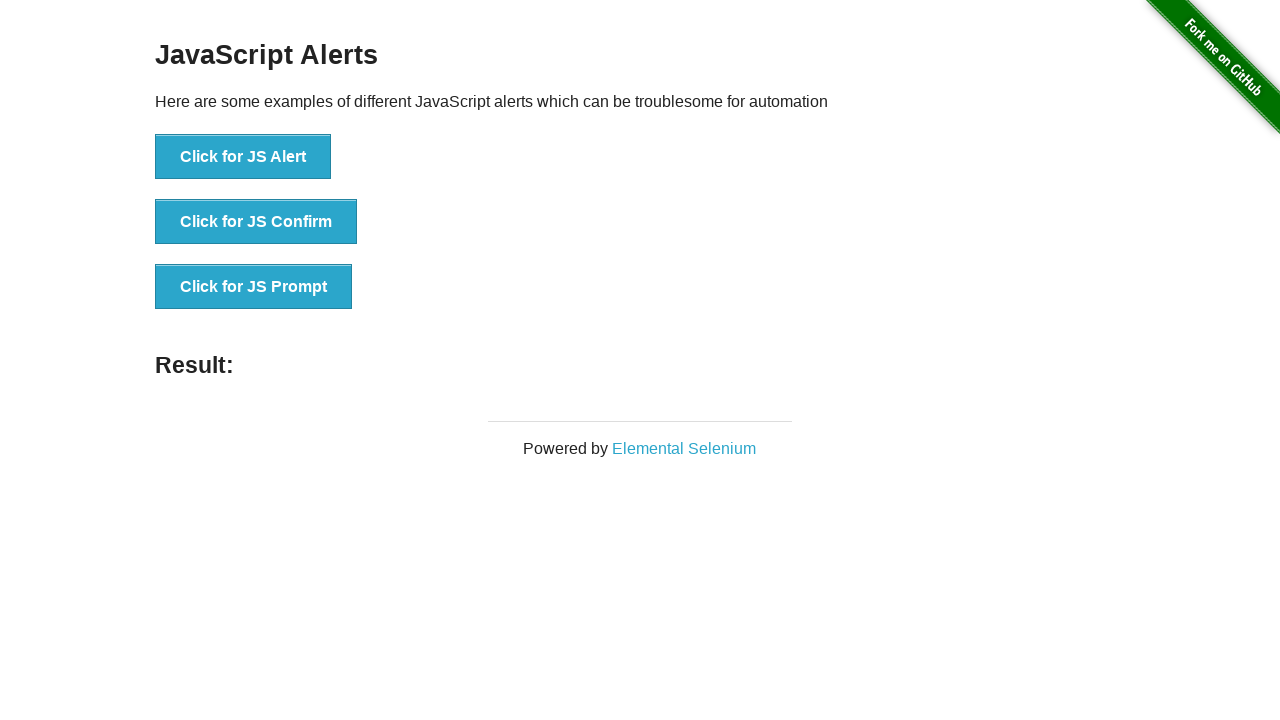

Clicked the second button to trigger JavaScript confirmation alert at (256, 222) on css=button >> nth=1
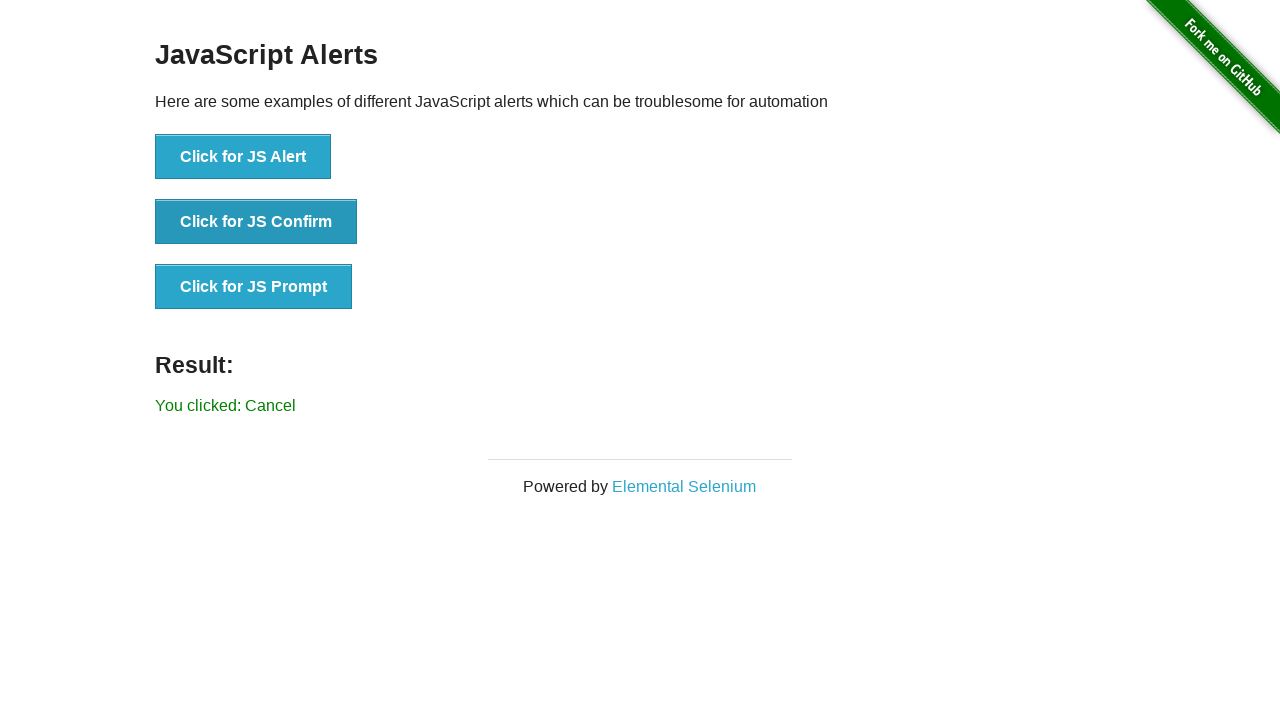

Set up dialog handler to accept alerts
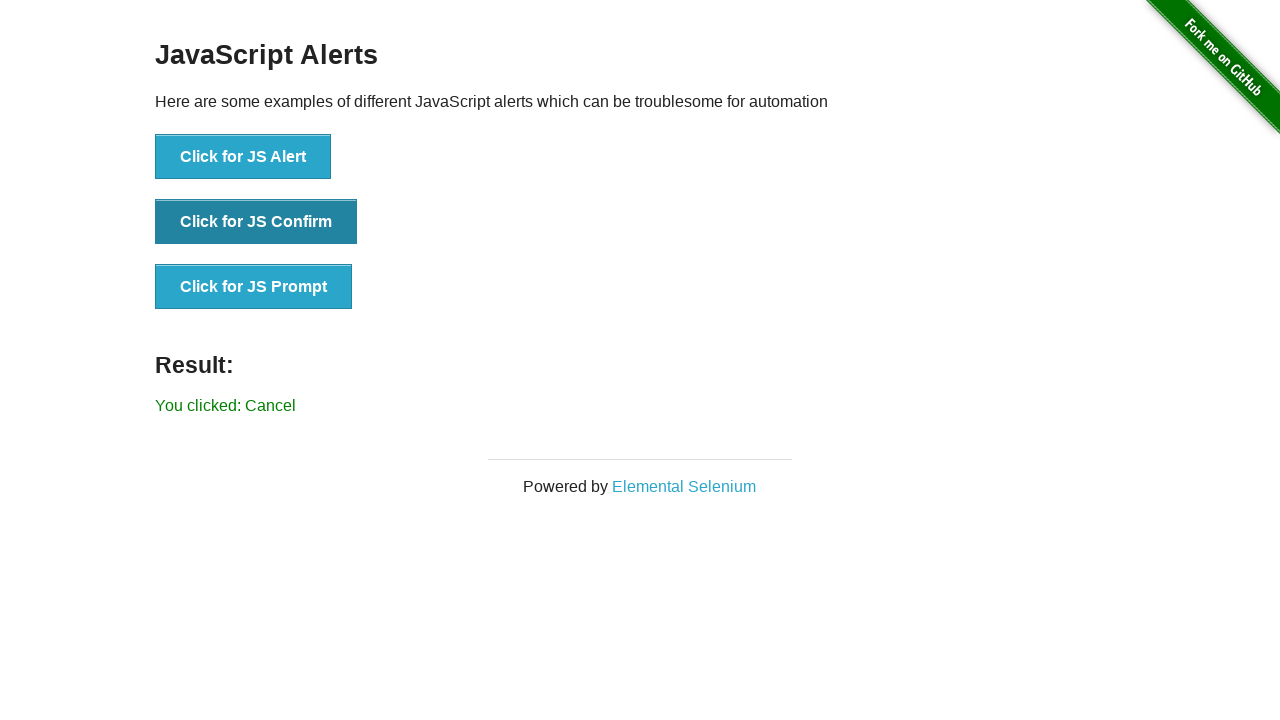

Re-clicked the second button to trigger the dialog with handler in place at (256, 222) on css=button >> nth=1
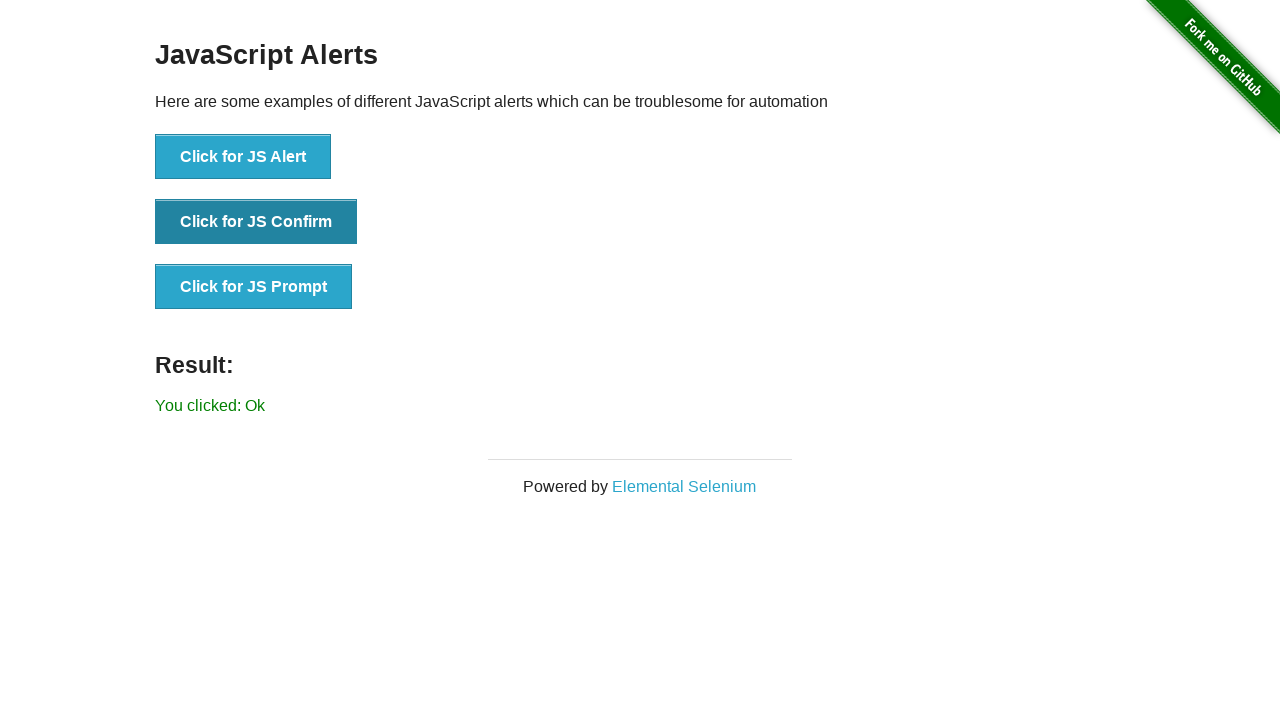

Retrieved result text from #result element
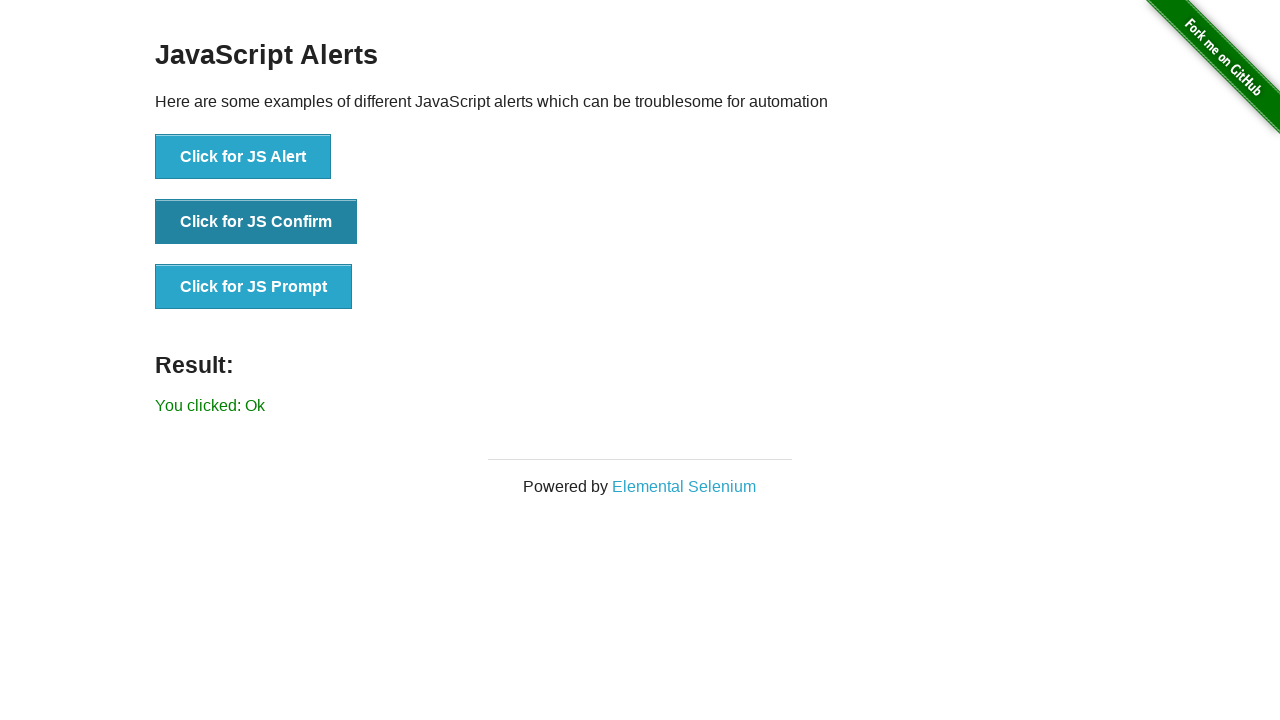

Verified that result message is 'You clicked: Ok'
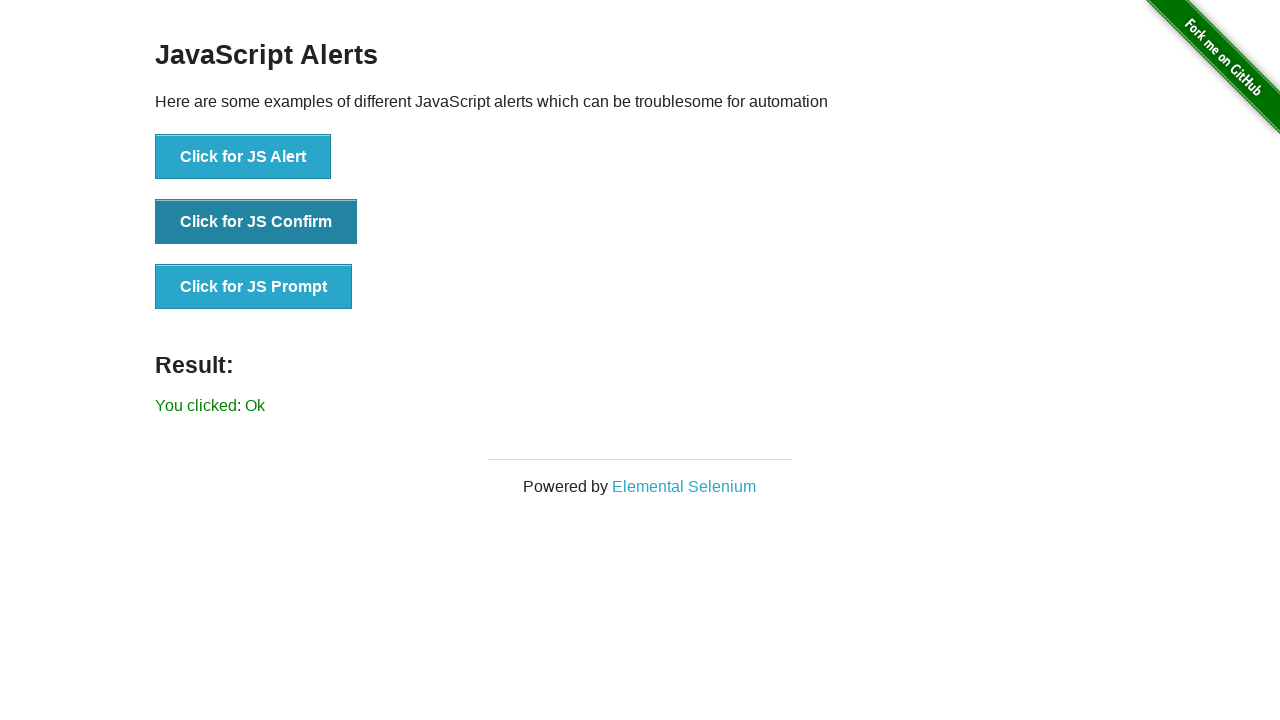

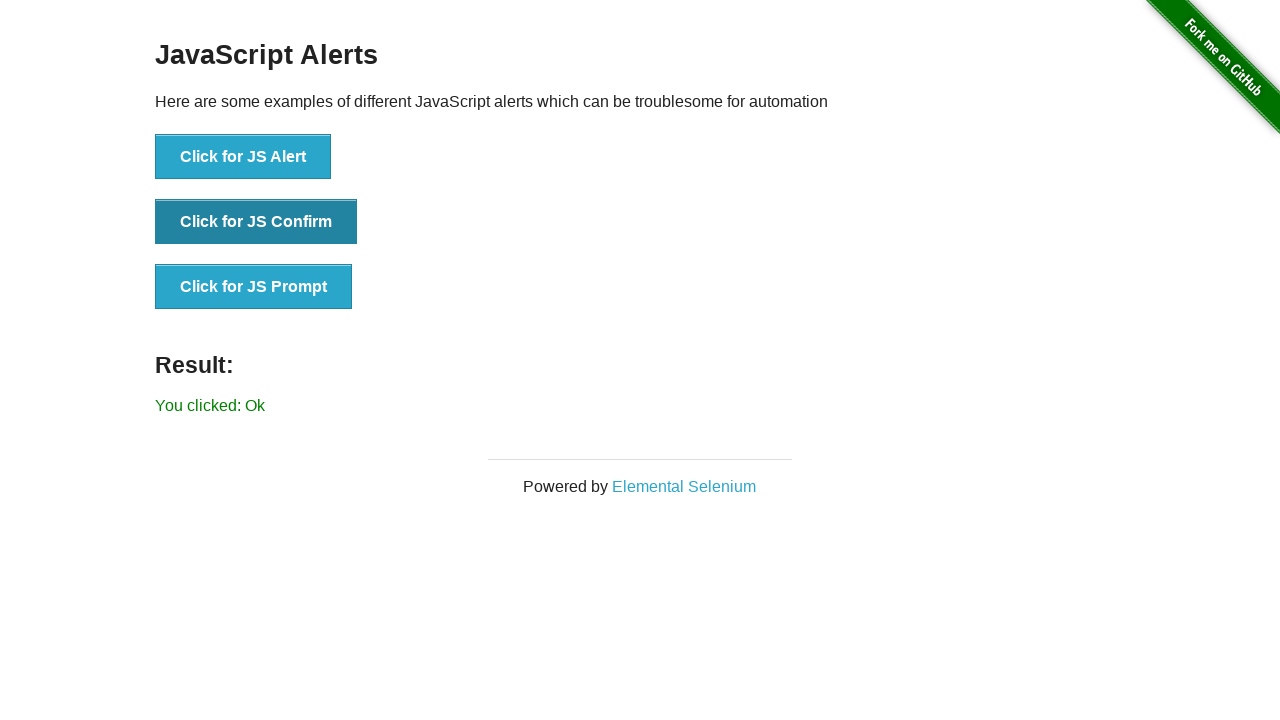